Tests navigation on Edureka website by clicking on the Courses link and then simulating keyboard navigation using arrow down and tab keys to explore the menu.

Starting URL: https://www.edureka.co/

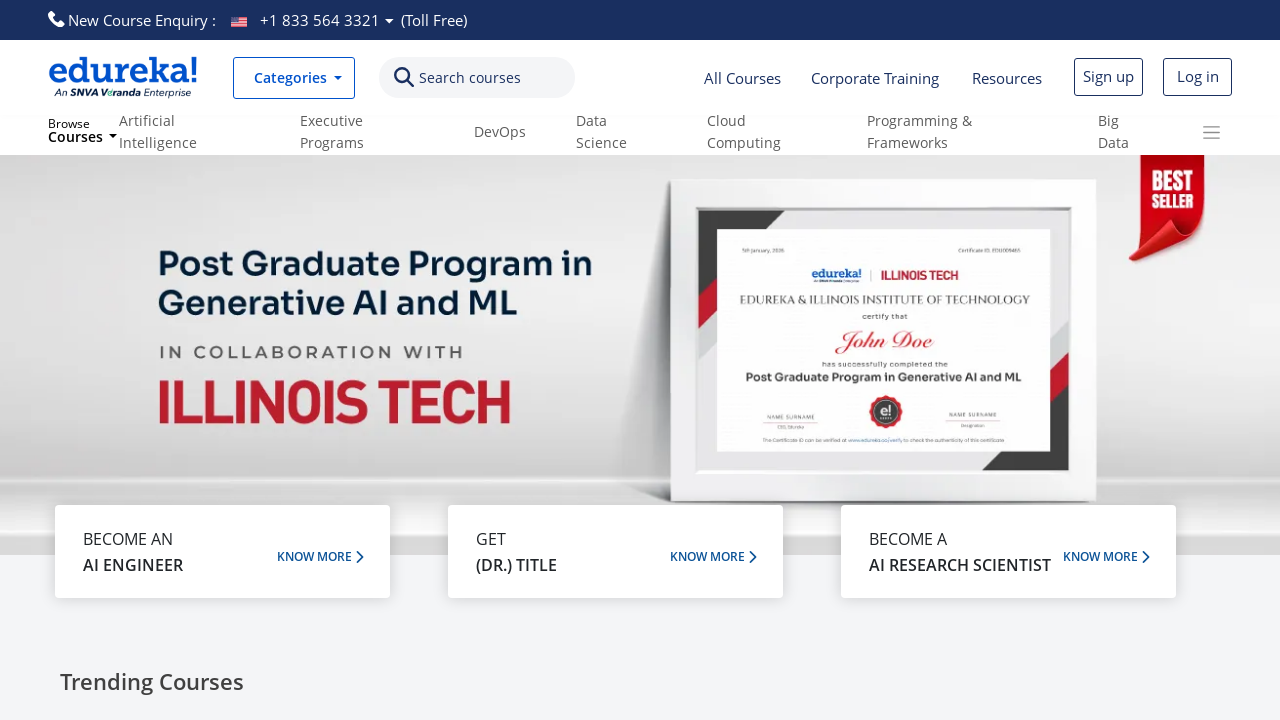

Clicked on the Courses link at (470, 78) on text=Courses
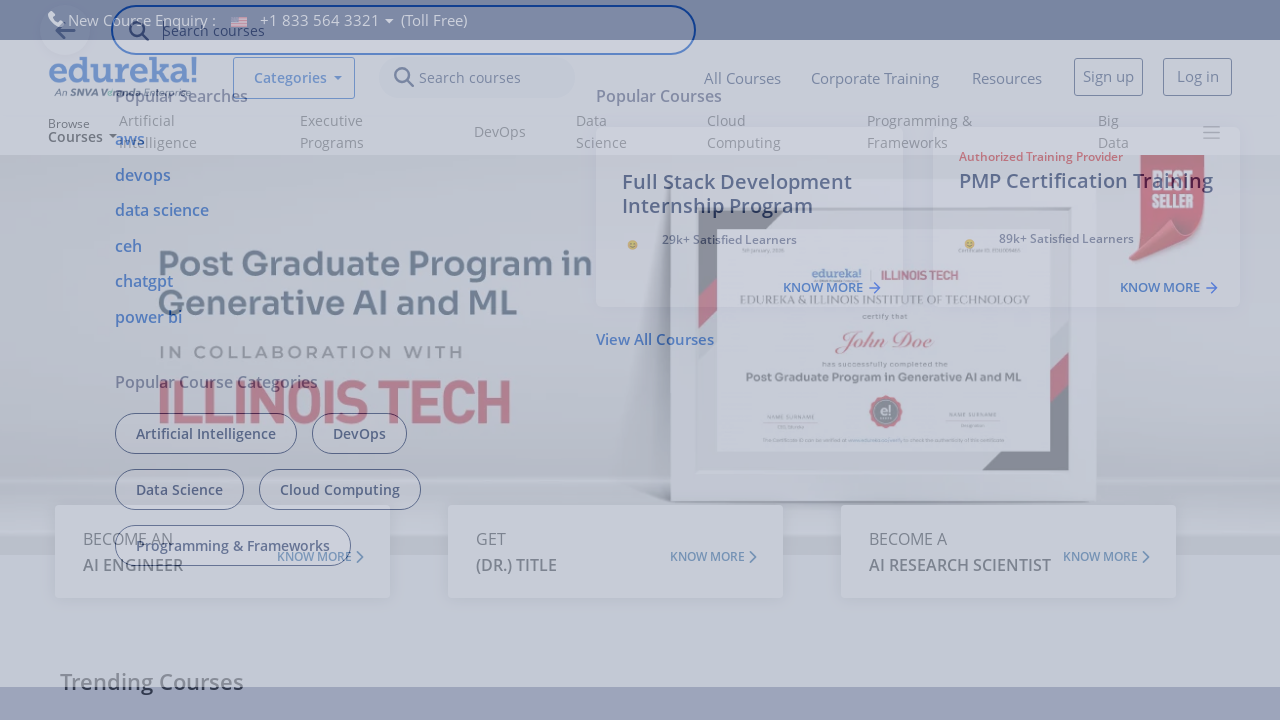

Waited 3 seconds for menu to appear
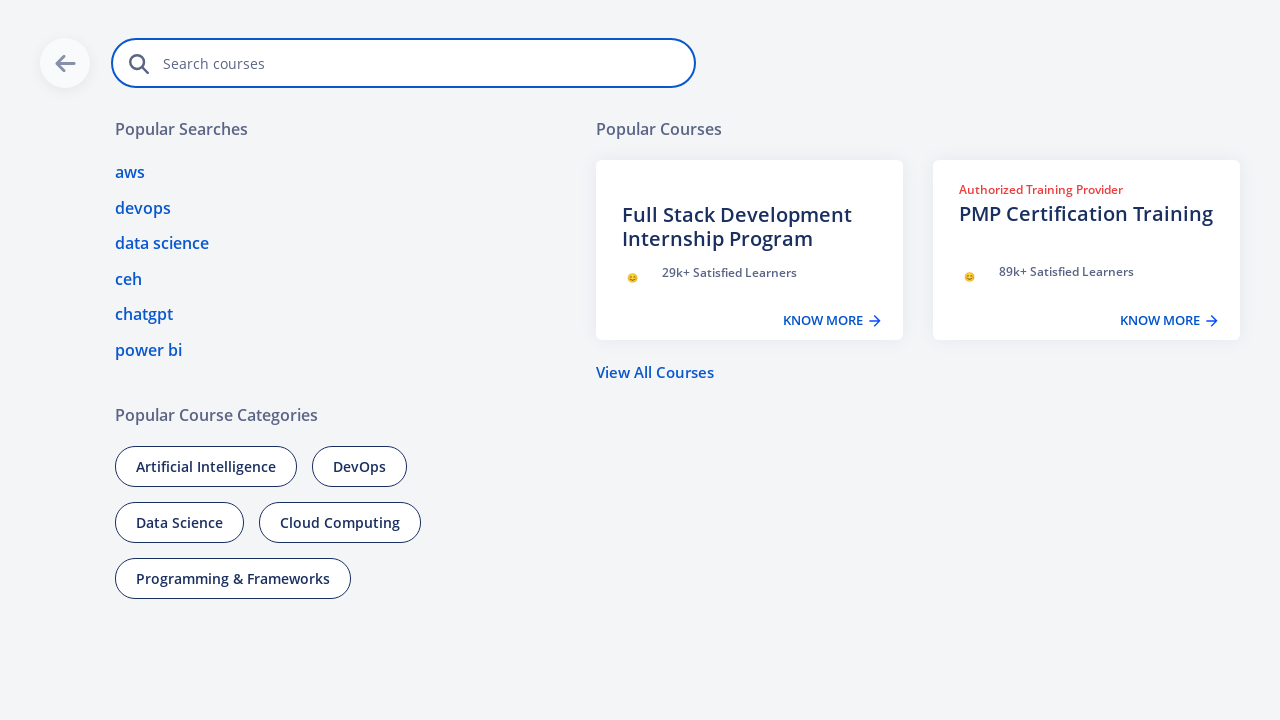

Pressed ArrowDown key to navigate menu
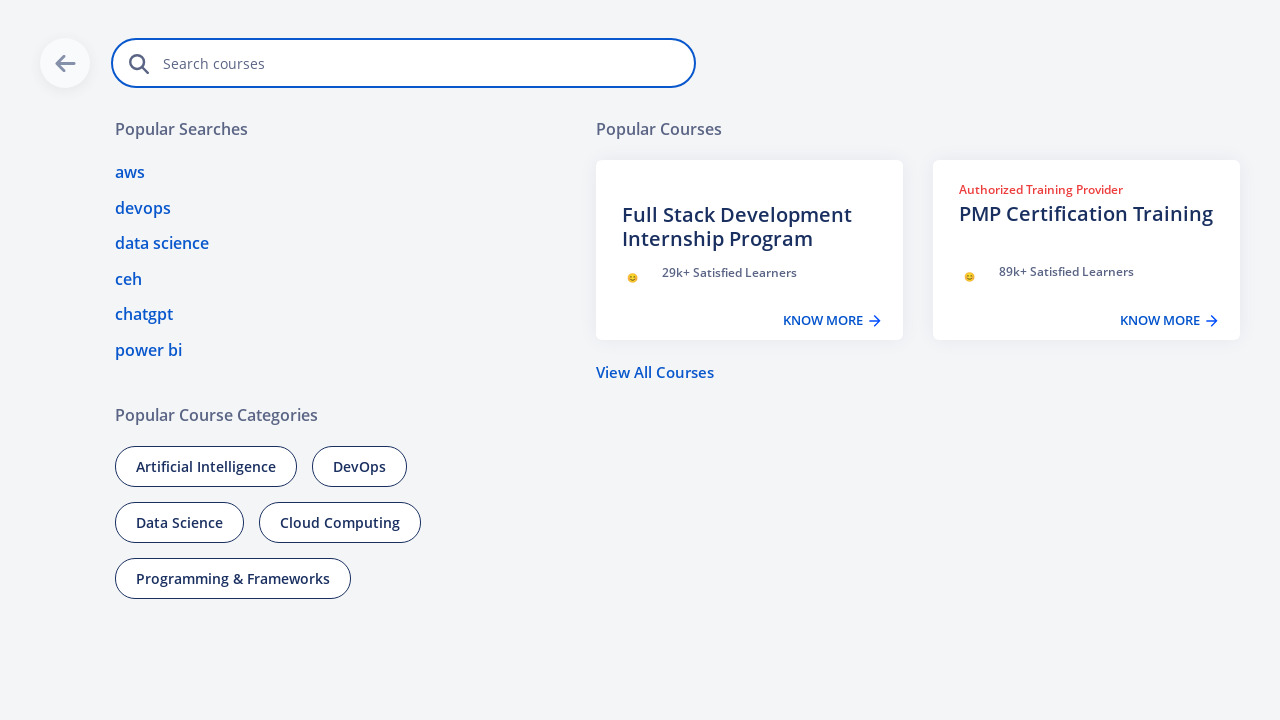

Waited 3 seconds after ArrowDown key press
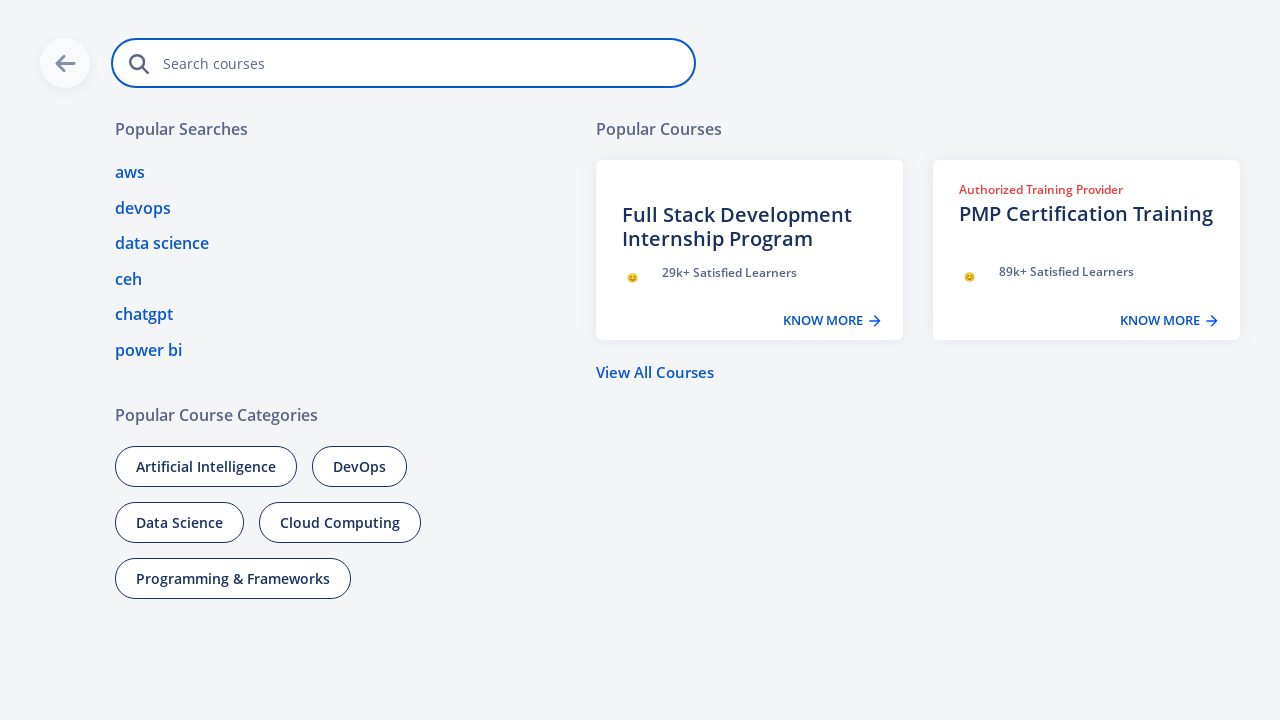

Pressed Tab key to navigate menu
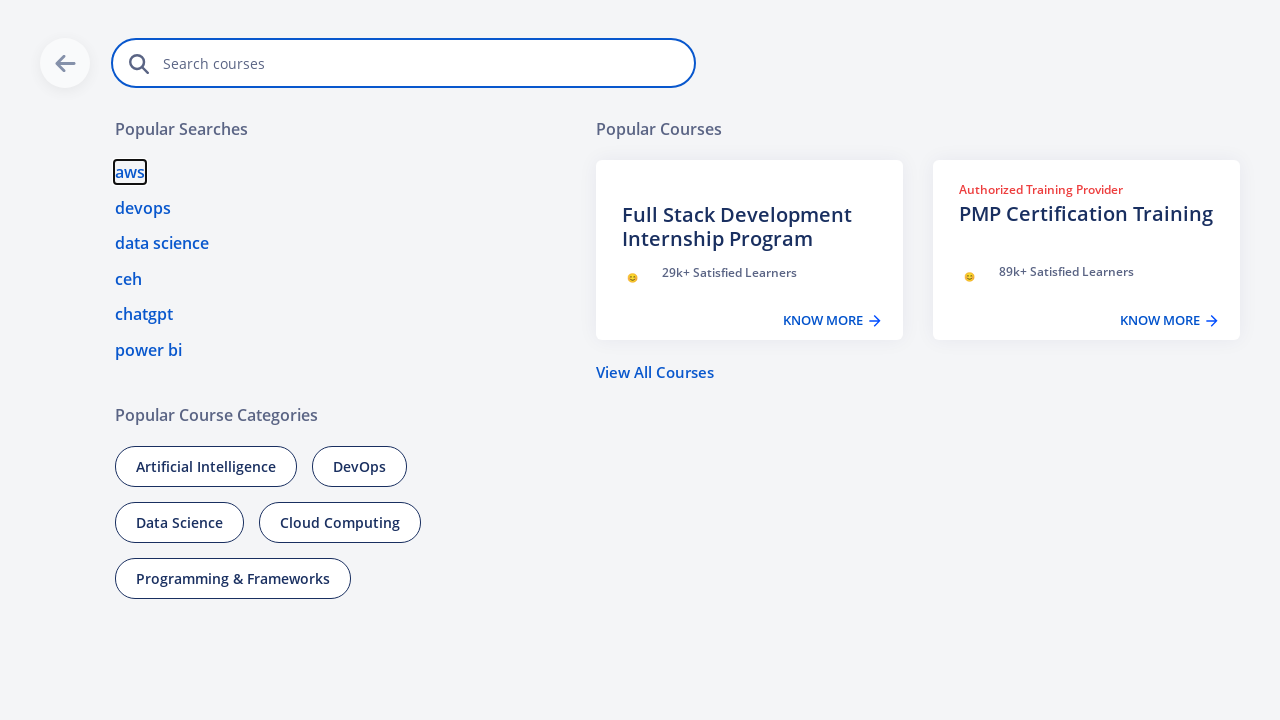

Waited 3 seconds after first Tab key press
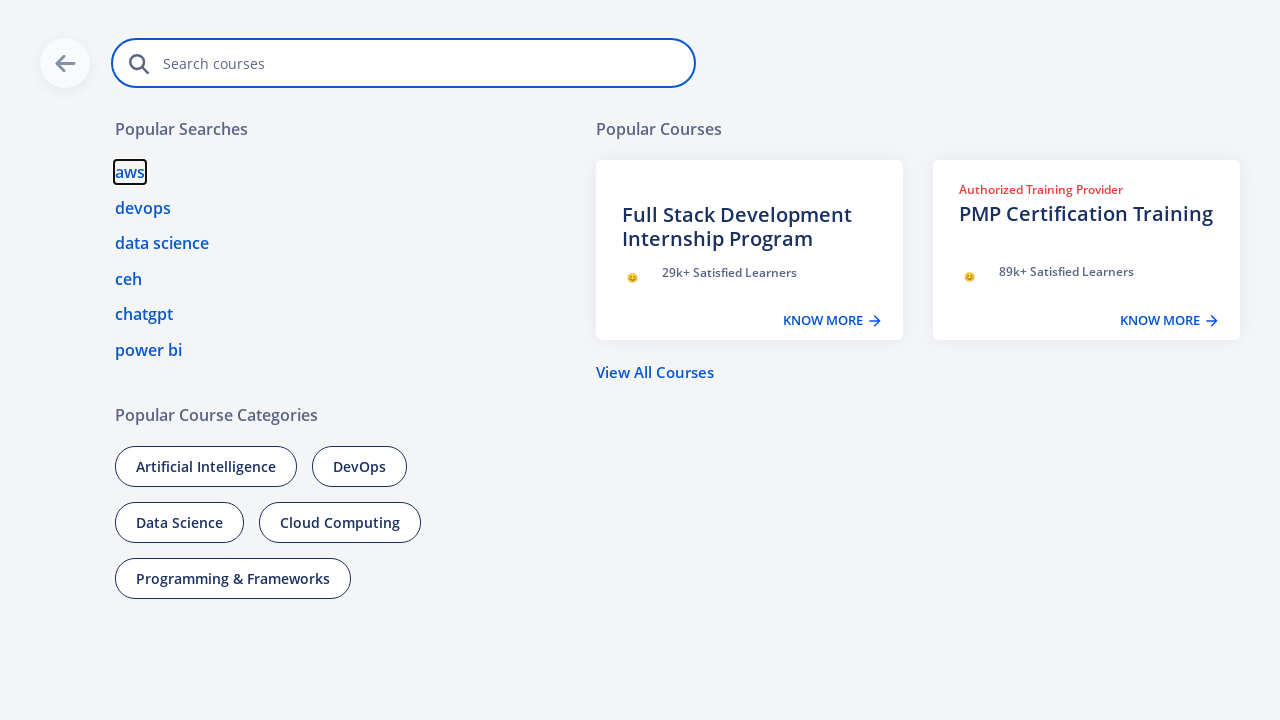

Pressed Tab key again to navigate menu
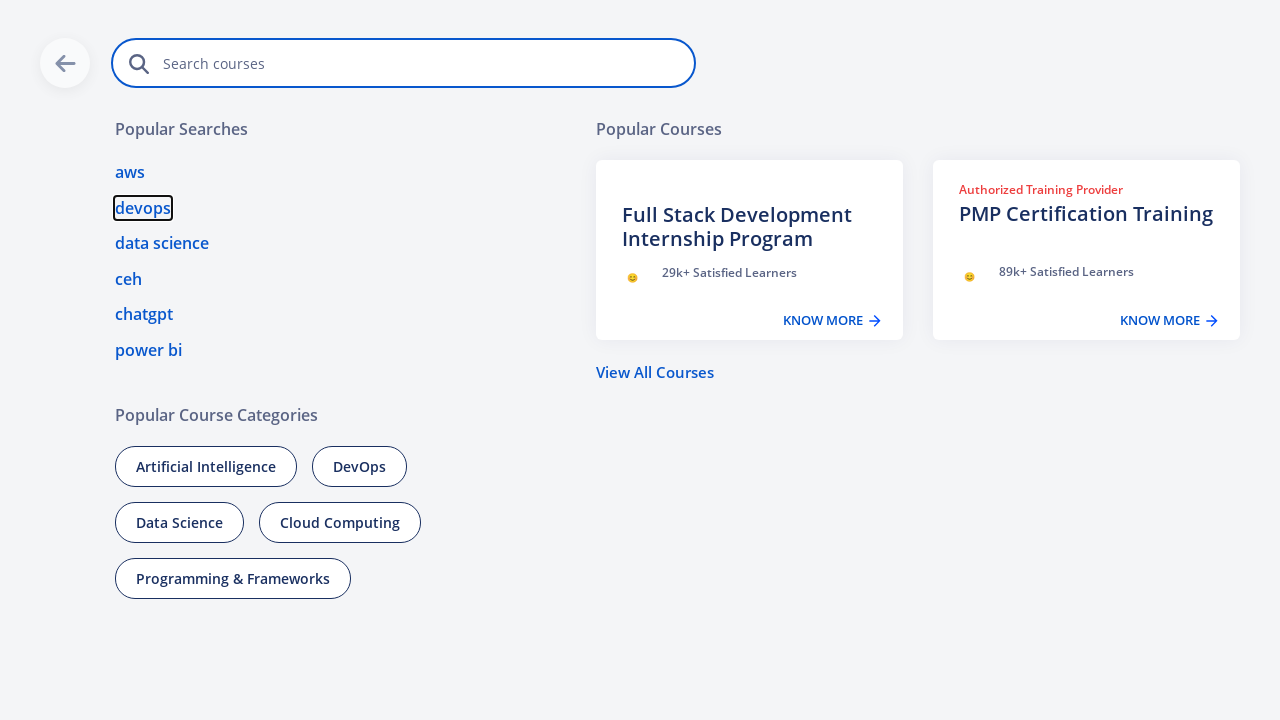

Waited 3 seconds after second Tab key press
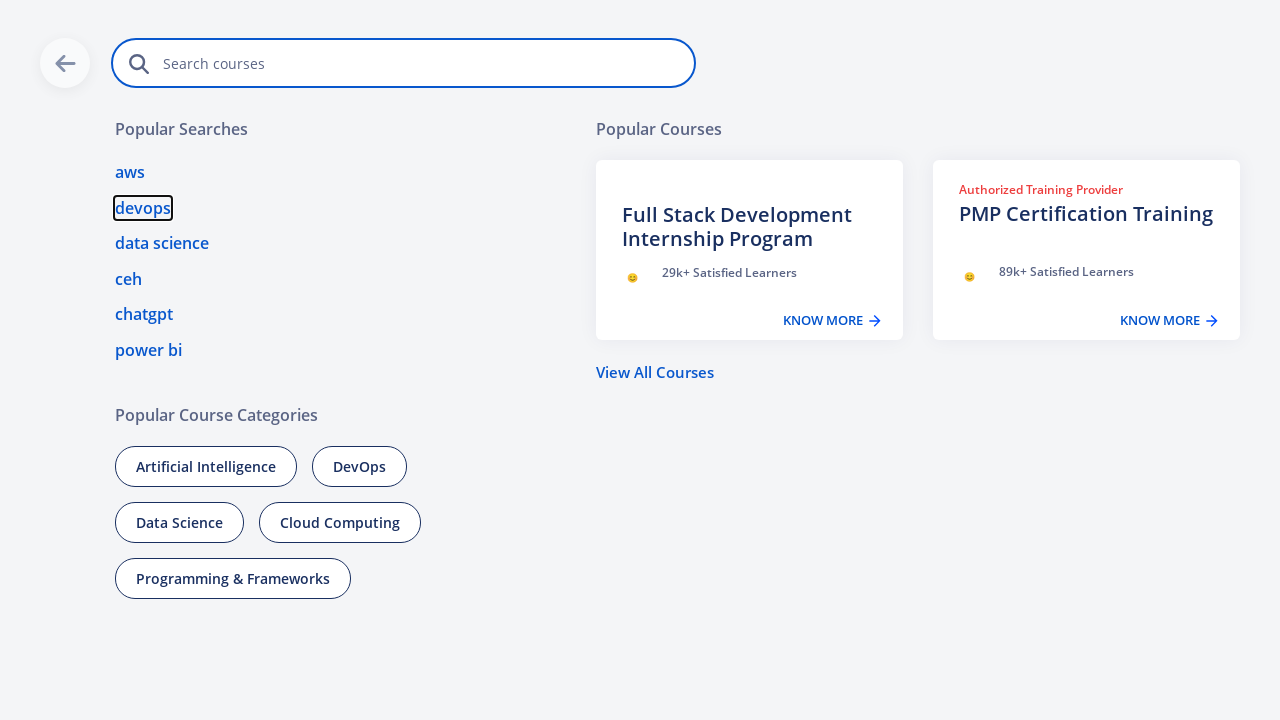

Pressed Tab key a third time to navigate menu
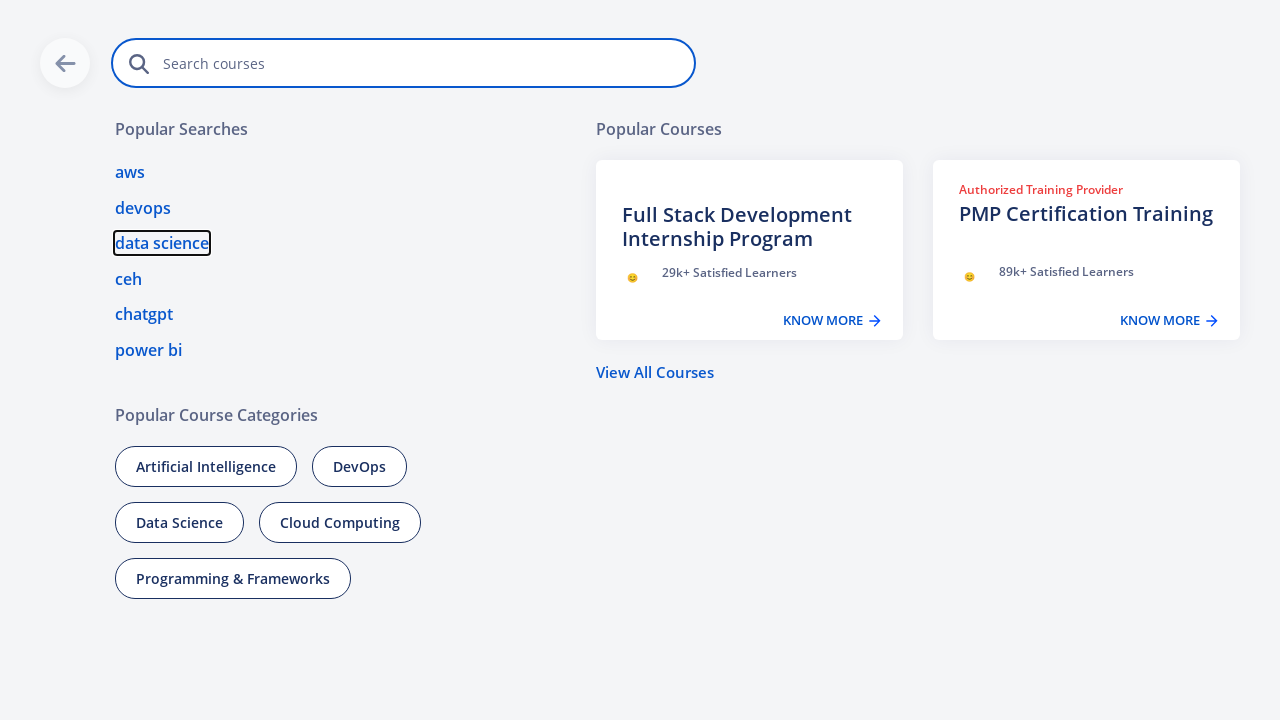

Waited 3 seconds after third Tab key press
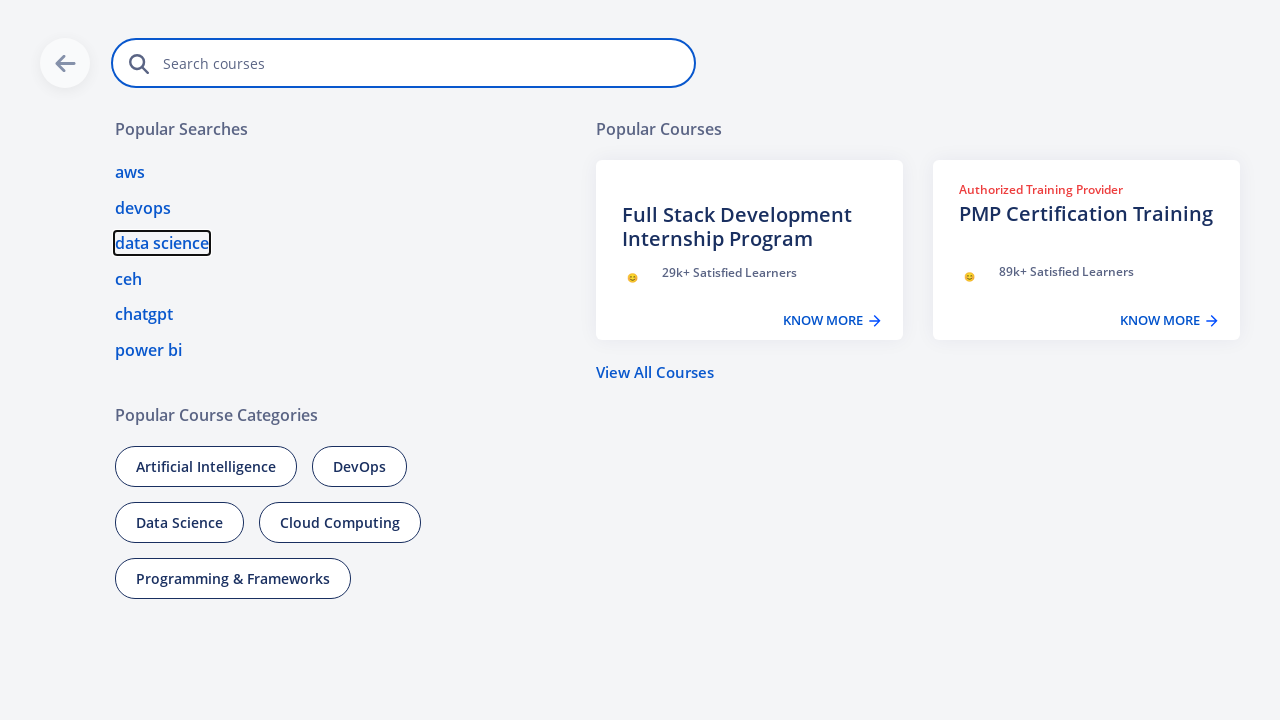

Moved mouse to coordinates (30, 100) at (30, 100)
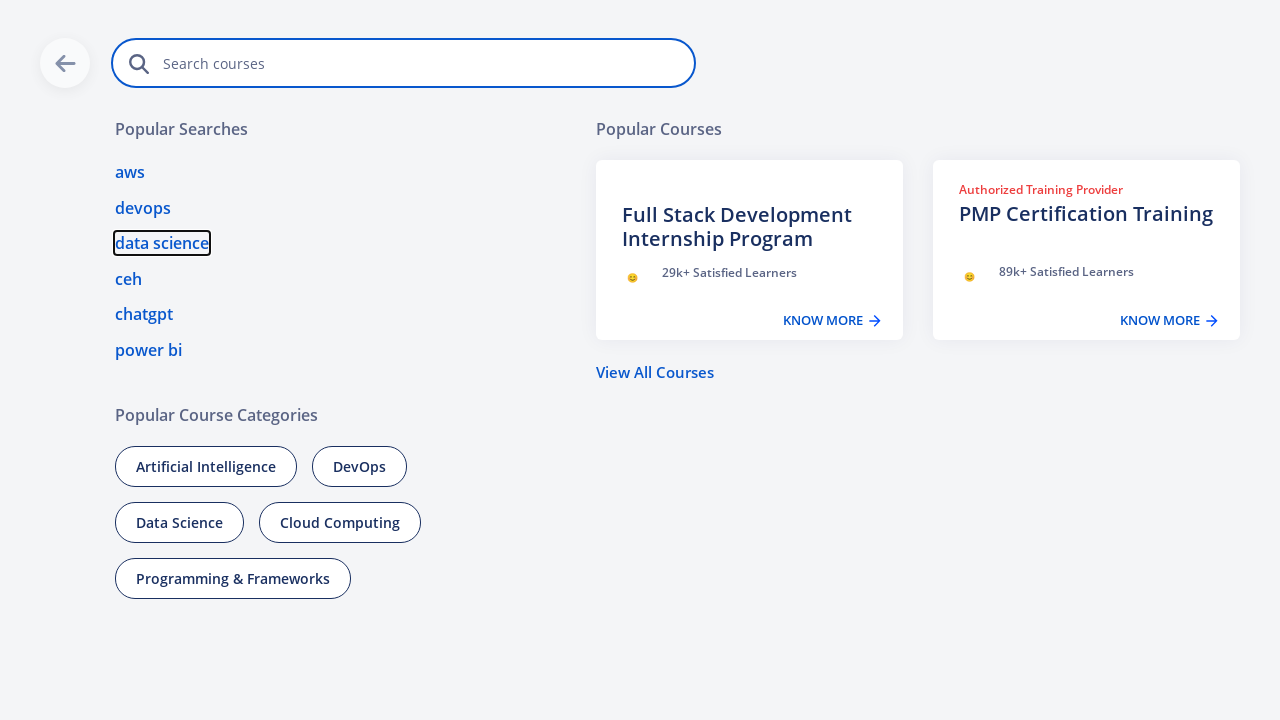

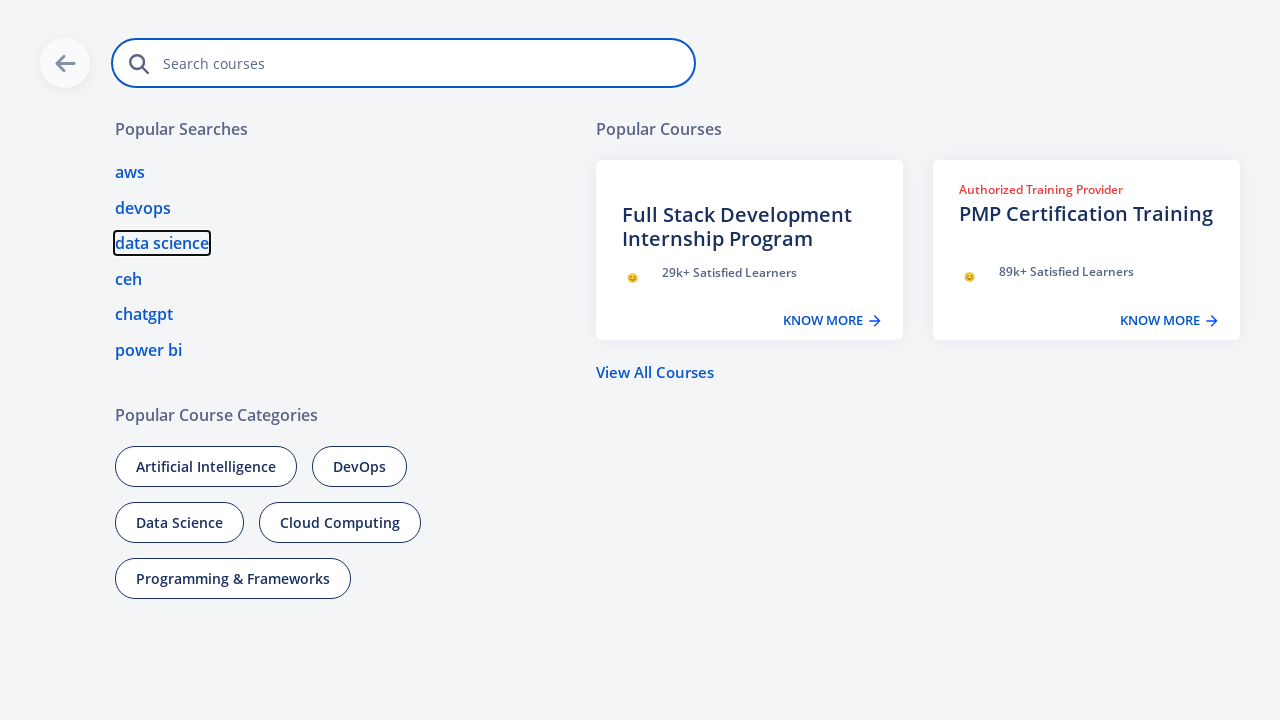